Tests interactive elements functionality by clicking through main navigation links

Starting URL: https://www.demoblaze.com/

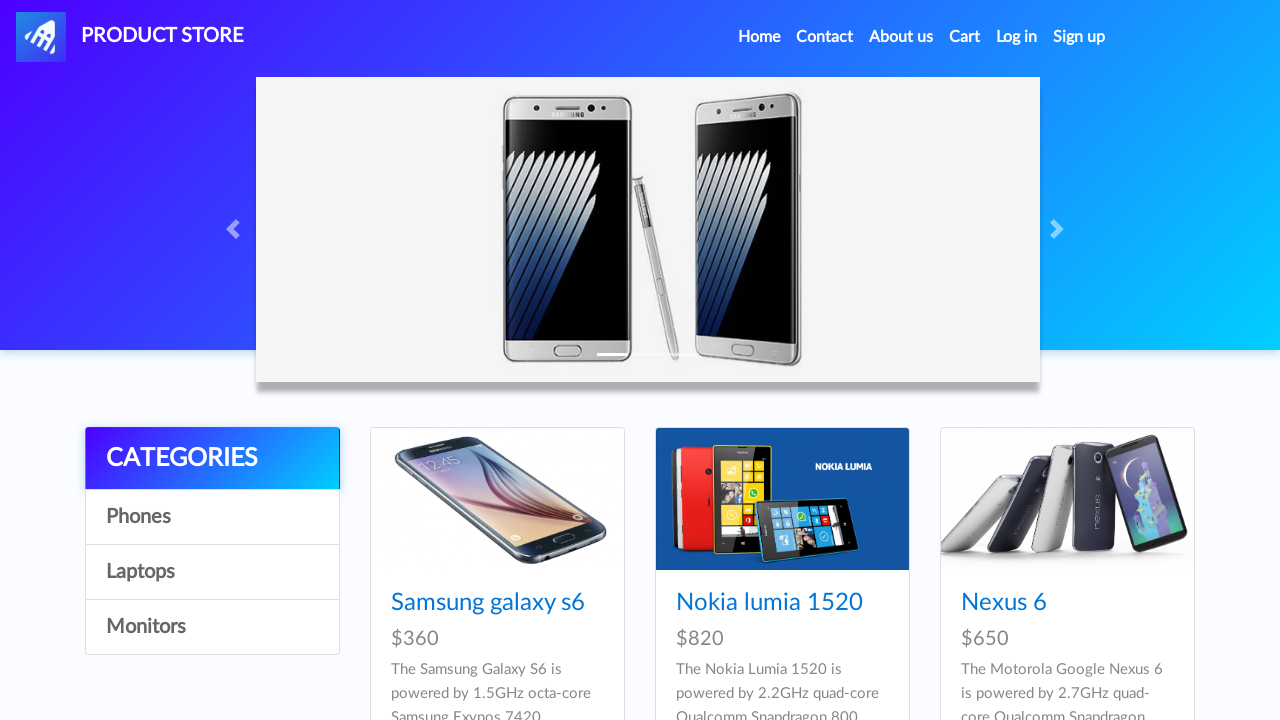

Clicked Home navigation link at (759, 37) on a:text('Home')
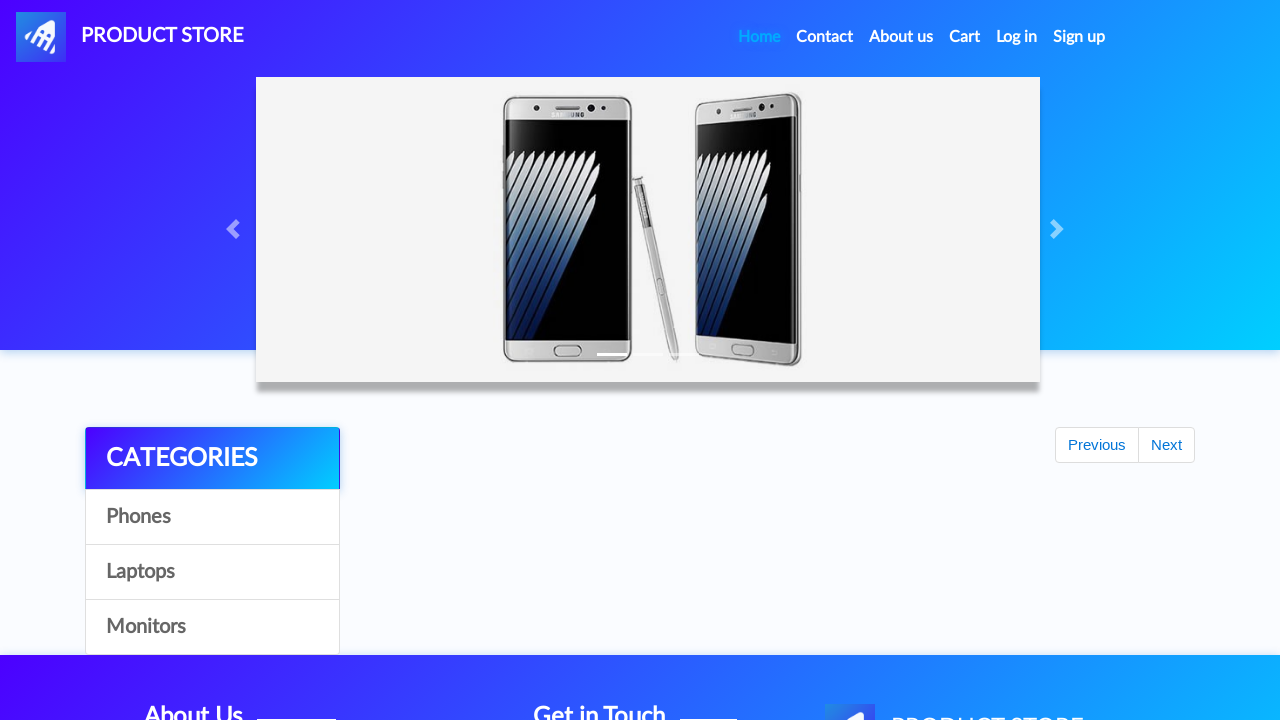

Home page finished loading
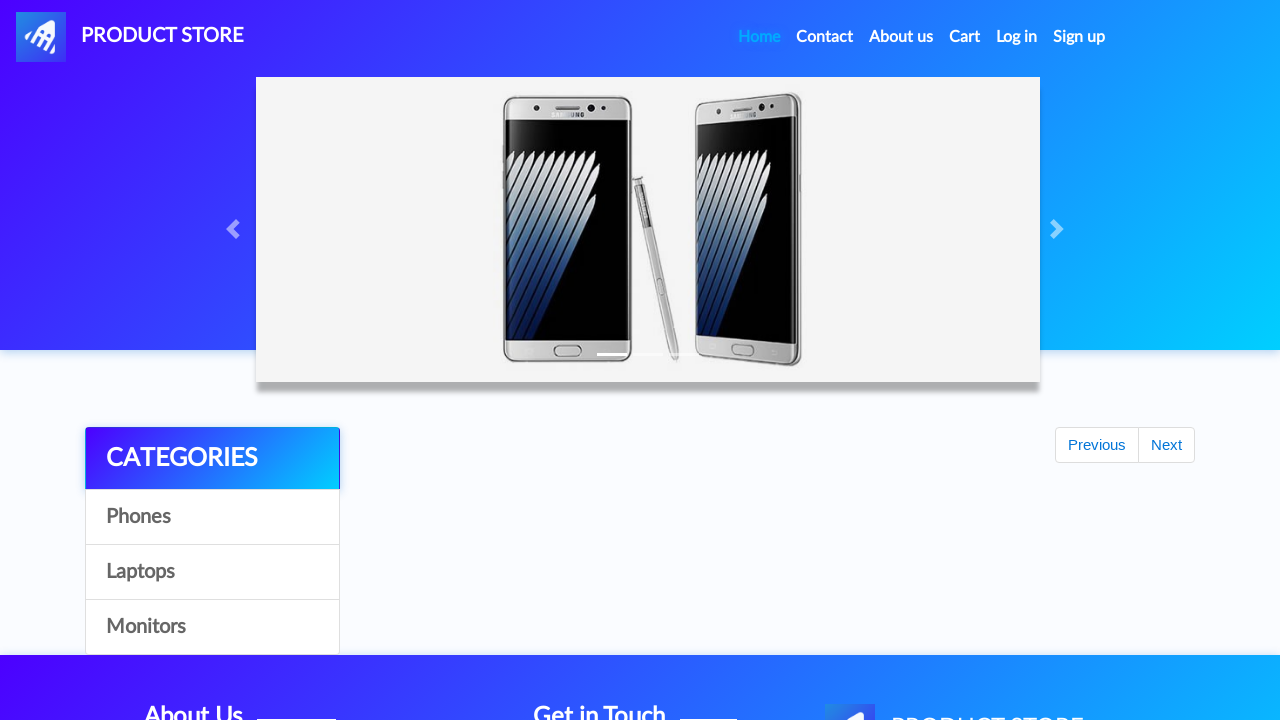

Clicked Contact navigation link at (825, 37) on a:text('Contact')
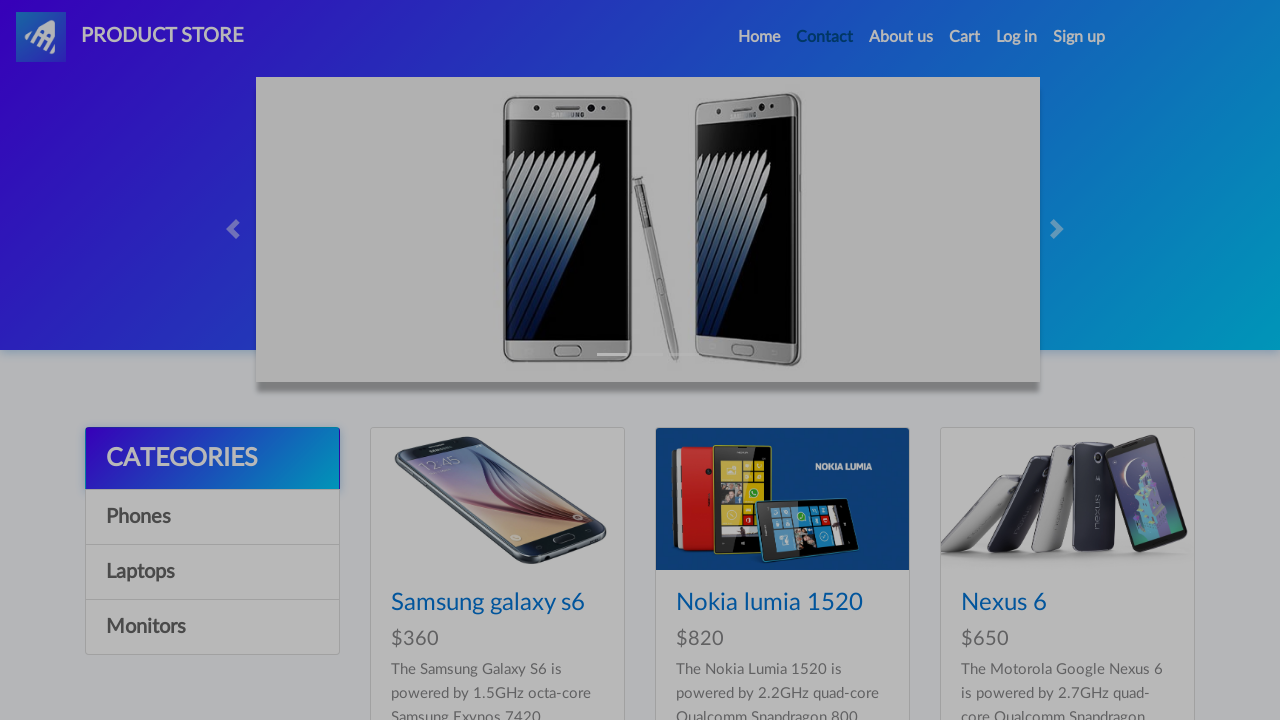

Contact modal dialog appeared
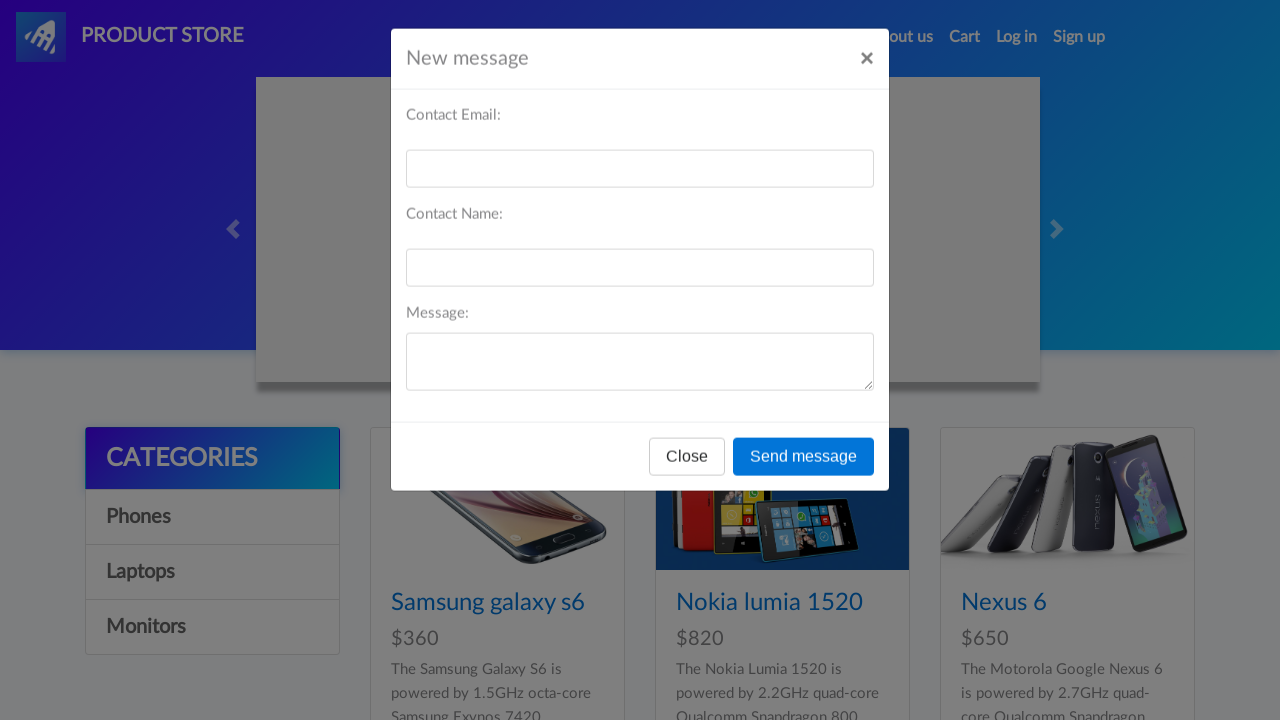

Closed Contact modal dialog at (867, 61) on button.close >> visible=true
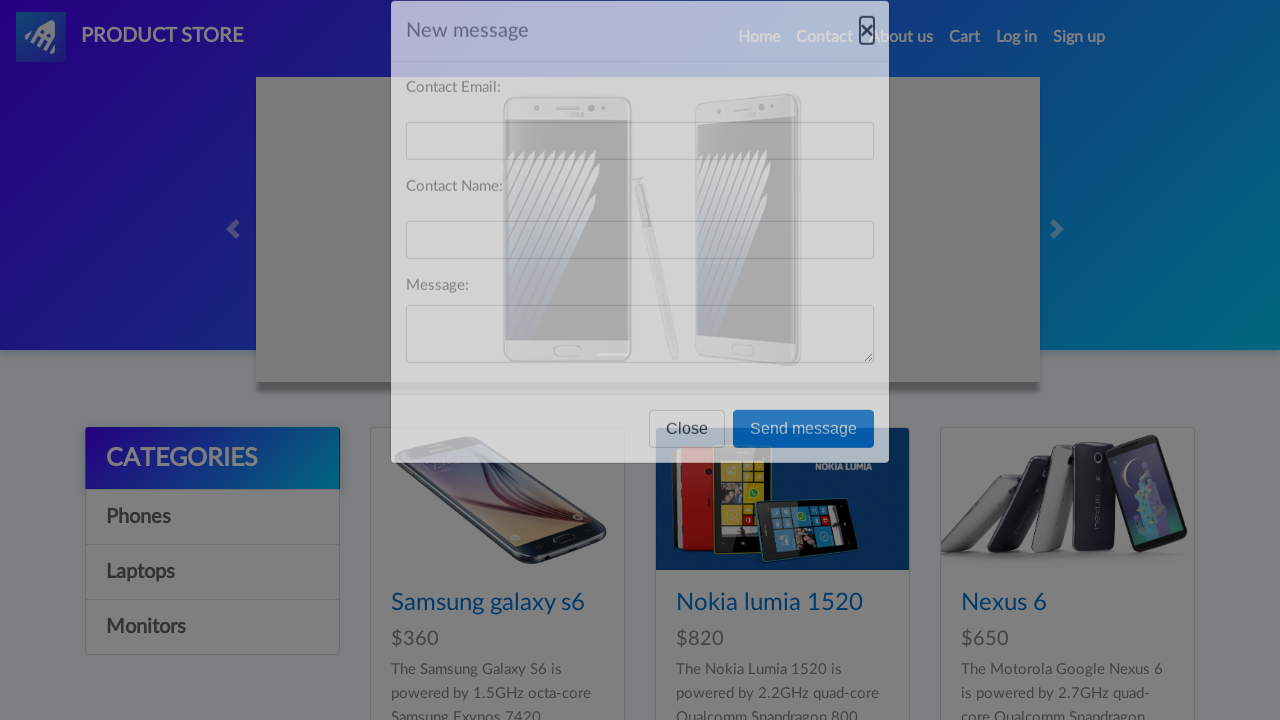

Clicked About us navigation link at (886, 20) on a:text('About us')
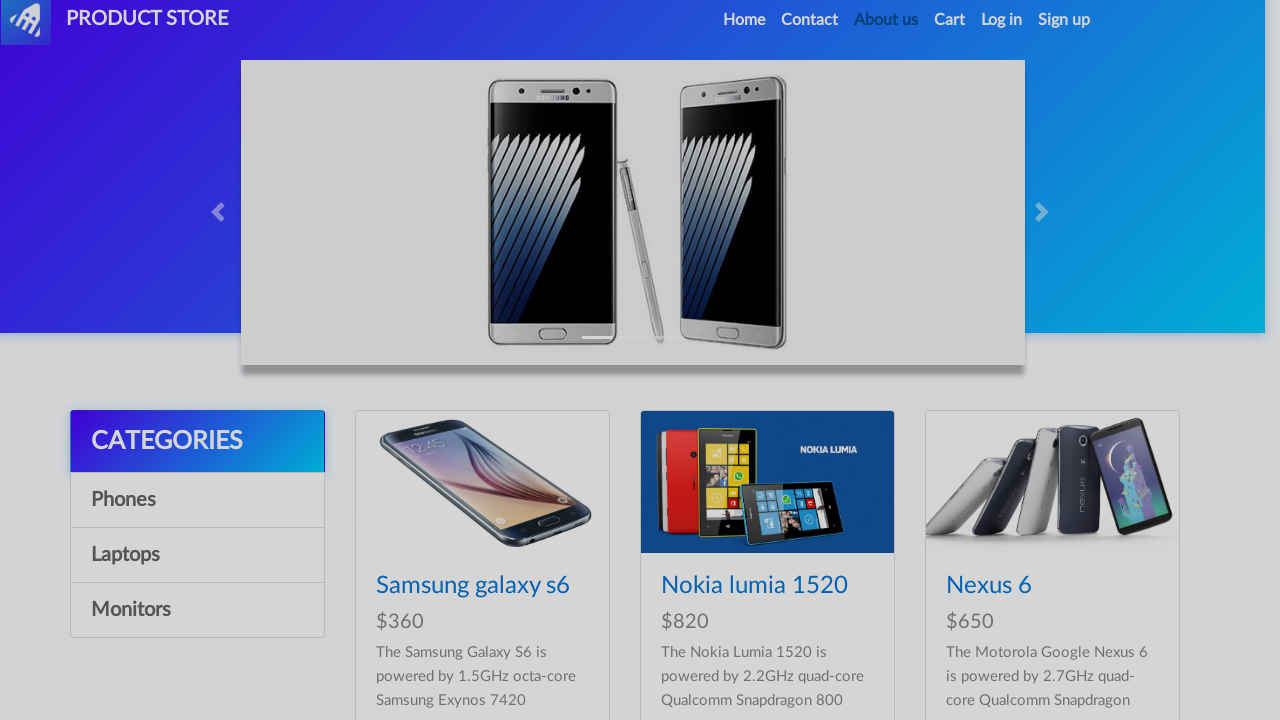

About us video modal dialog appeared
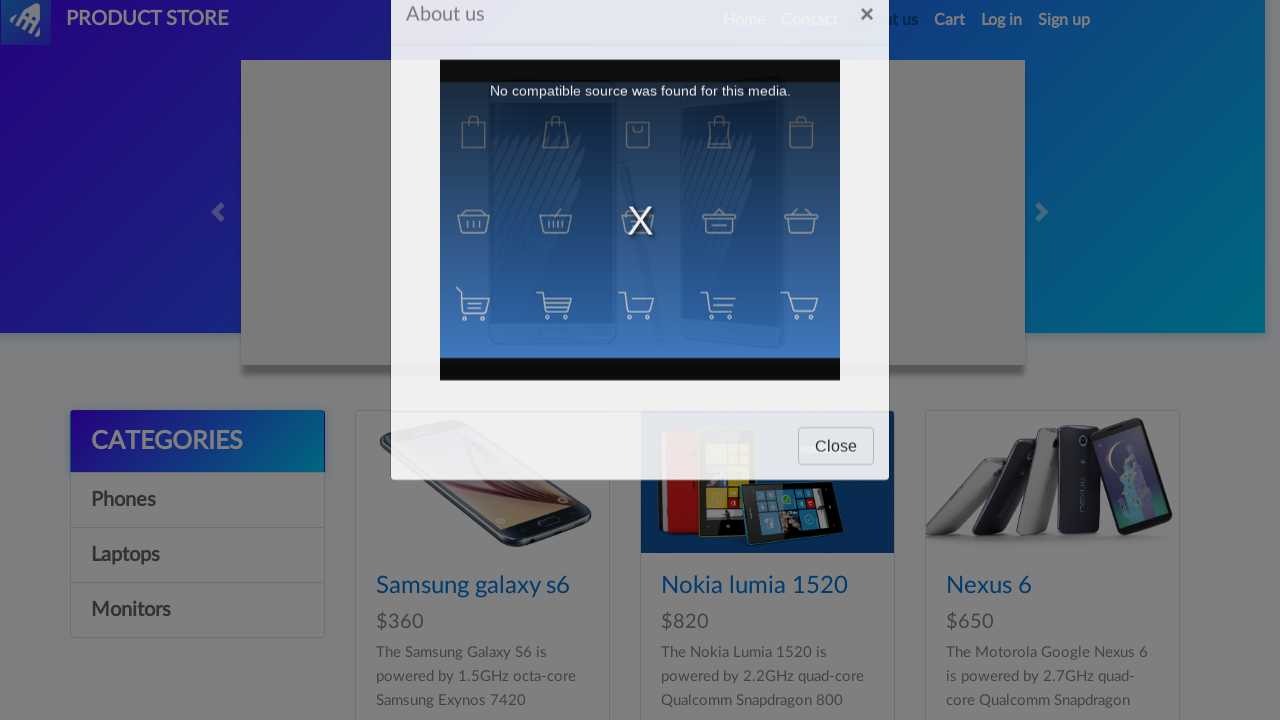

Closed About us video modal dialog at (867, 61) on #videoModal button.close >> visible=true
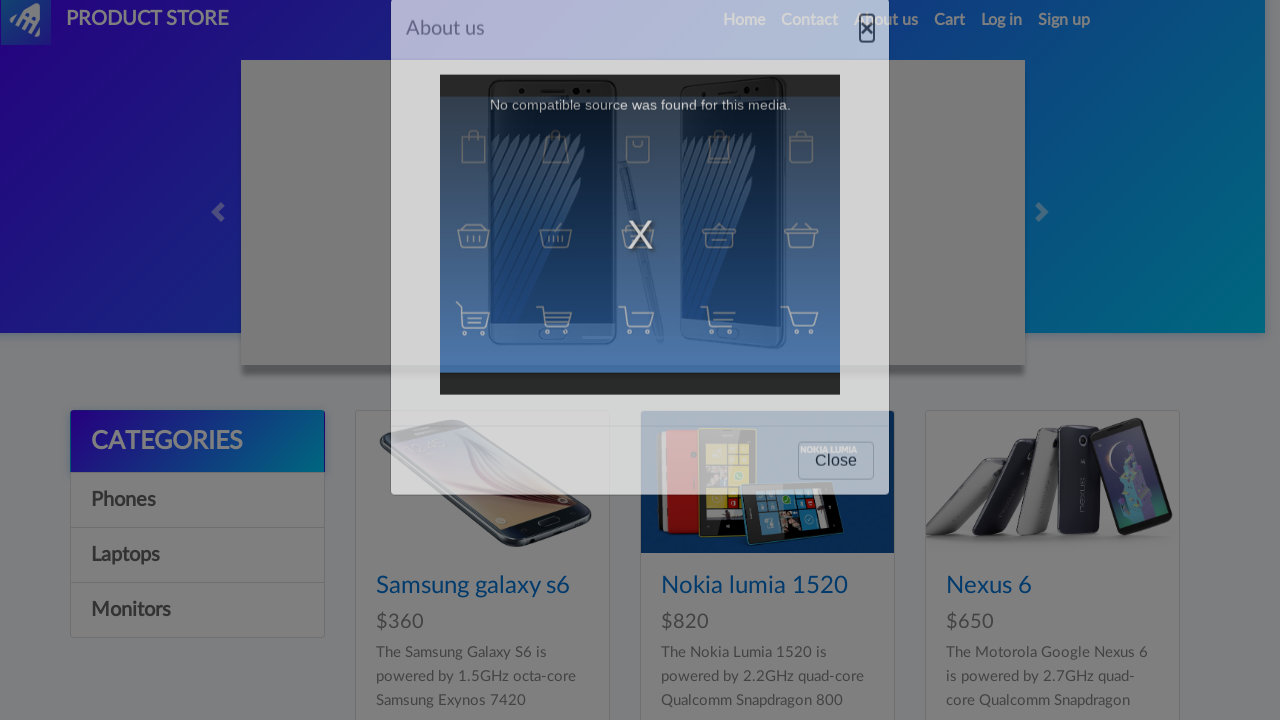

Clicked Cart navigation link at (965, 37) on a:text('Cart')
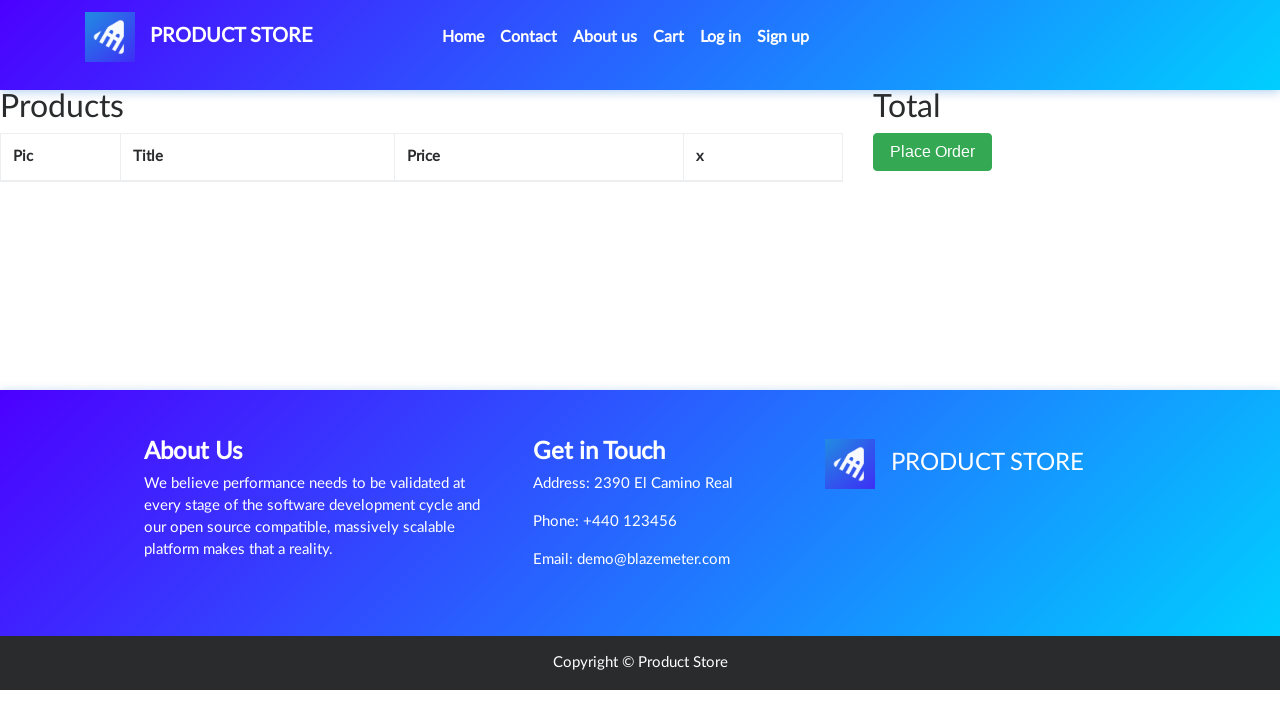

Navigated to cart page
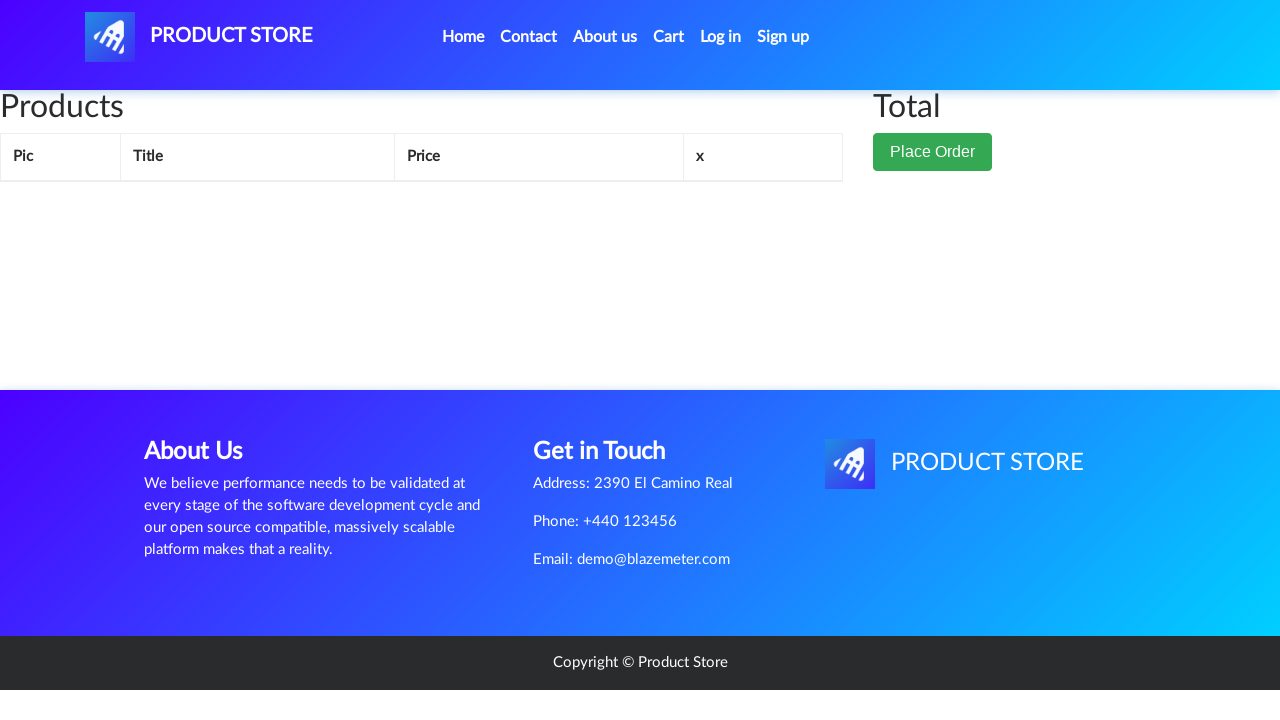

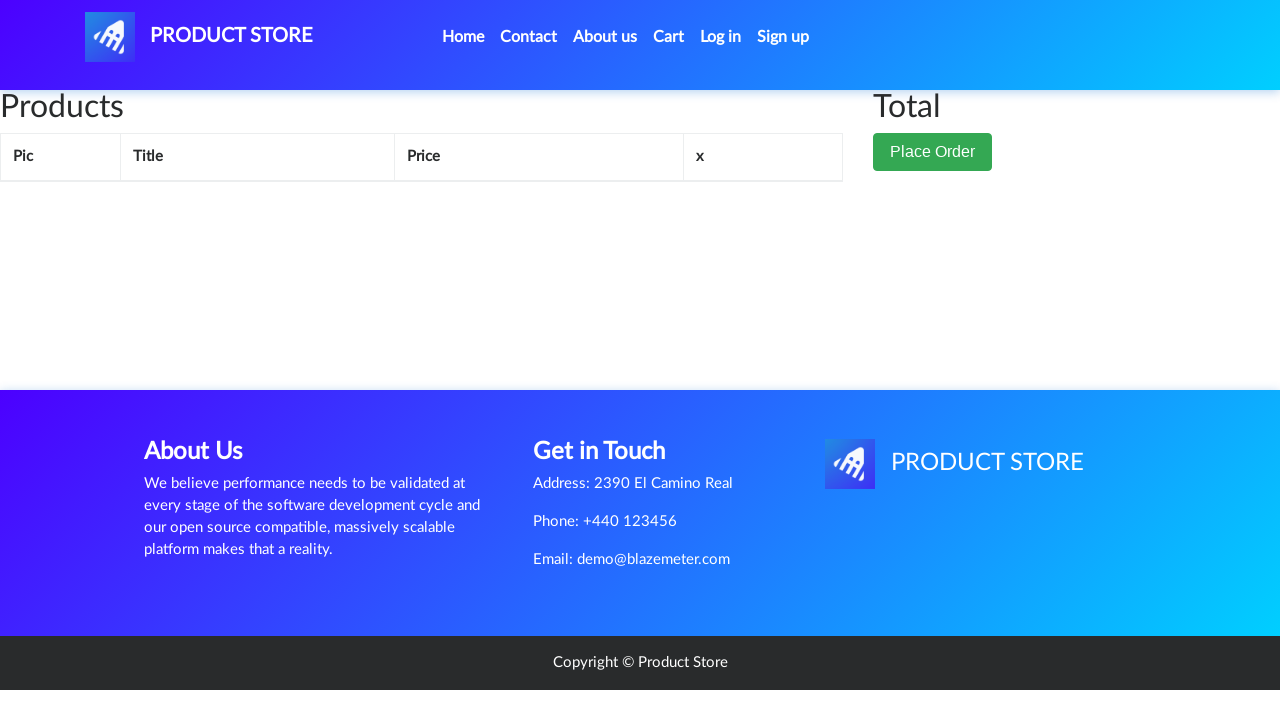